Navigates to a website and demonstrates basic browser methods like getting the page title and current URL

Starting URL: https://vctcpune.com/

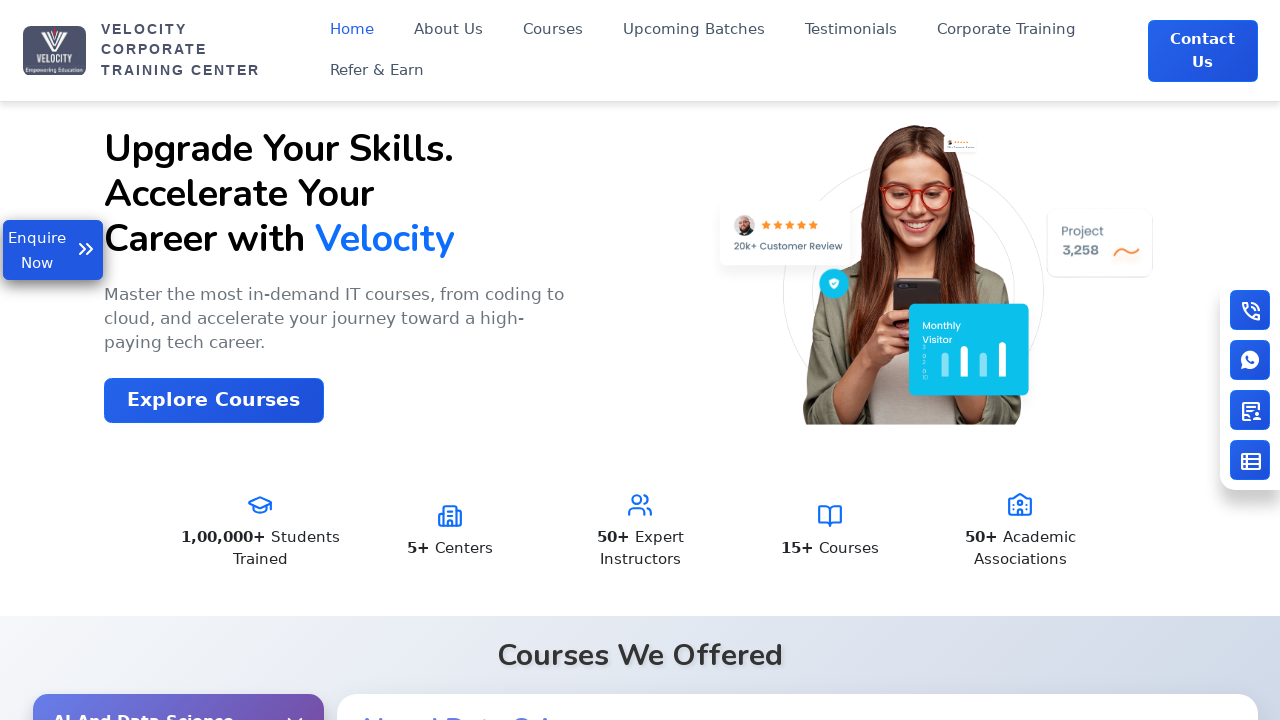

Waited for page to reach domcontentloaded state
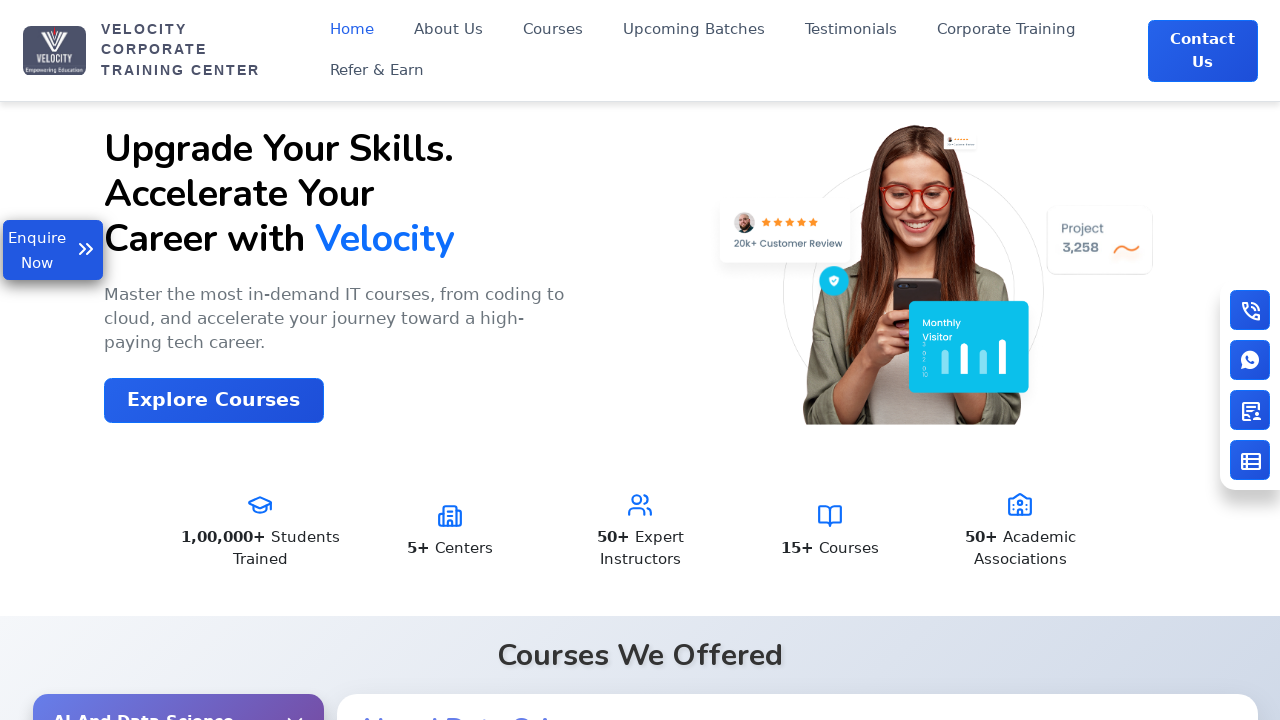

Retrieved page title: Velocity | India's No.1 Top IT Training Institute
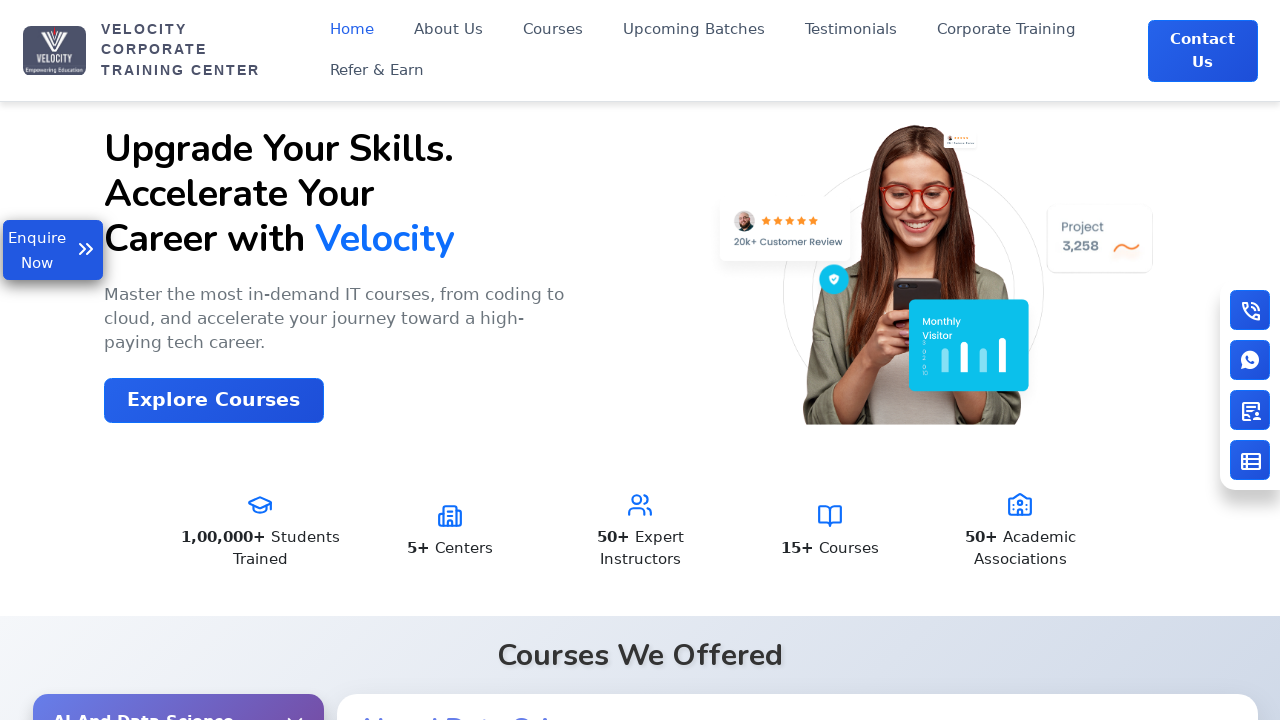

Retrieved current URL: https://www.vctcpune.com/
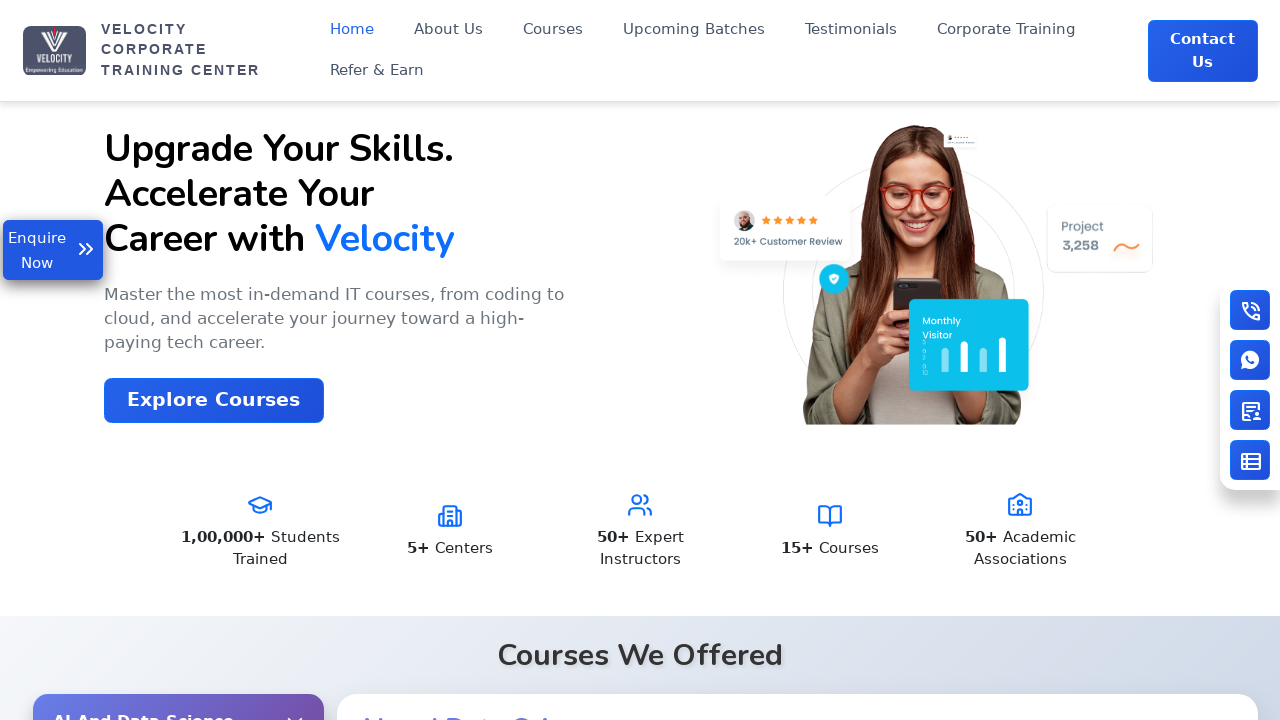

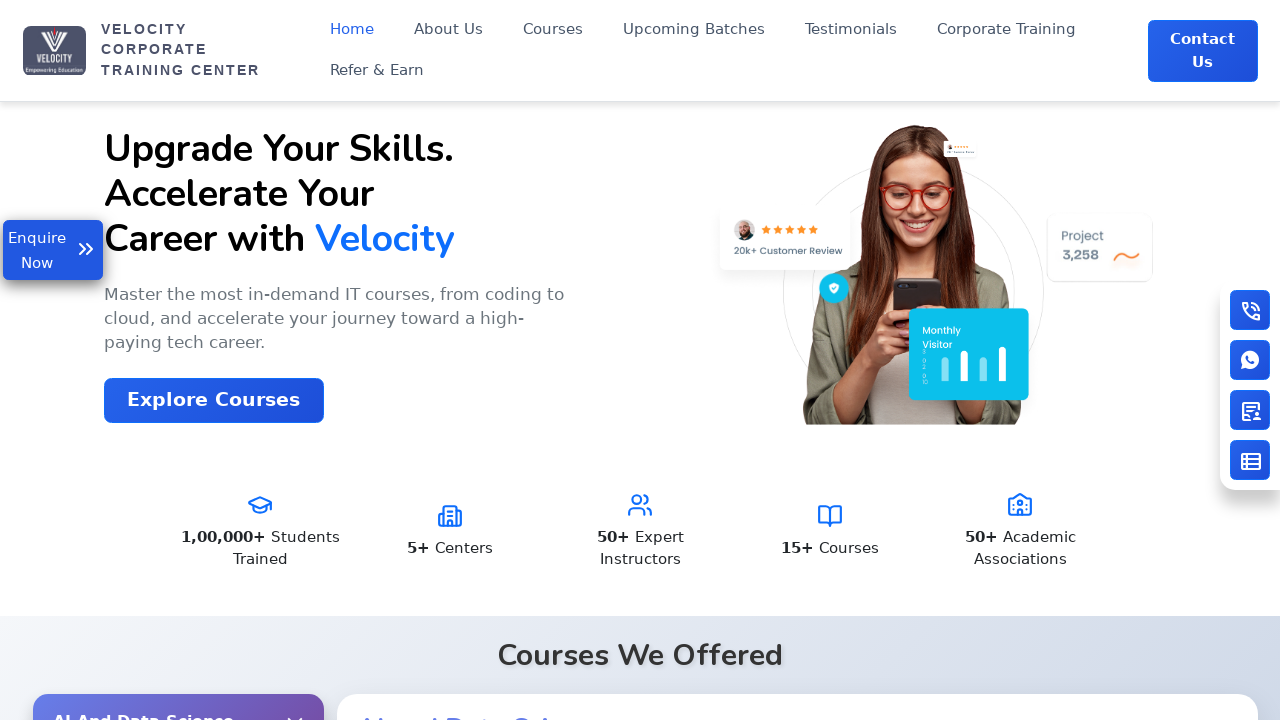